Tests the Playwright documentation site by clicking the "Get started" link and verifying the Installation heading is visible

Starting URL: https://playwright.dev/

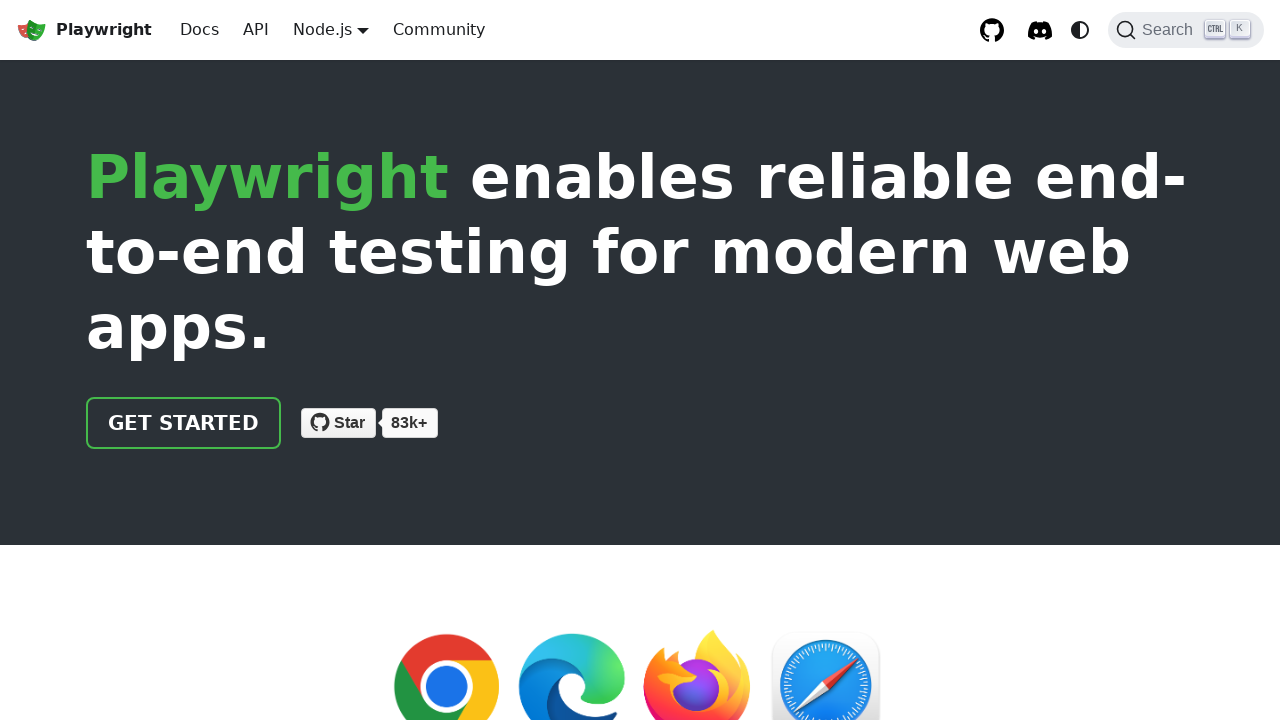

Clicked 'Get started' link on Playwright documentation homepage at (184, 423) on internal:role=link[name="Get started"i]
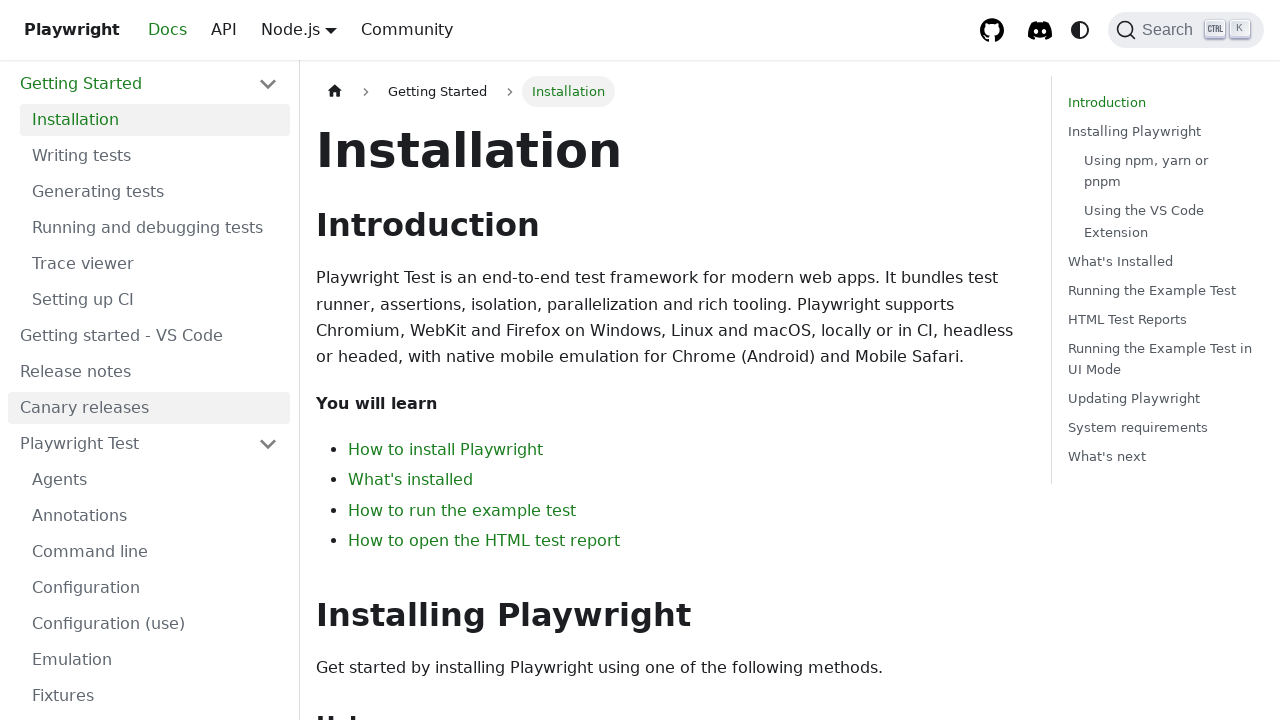

Installation heading became visible after navigation
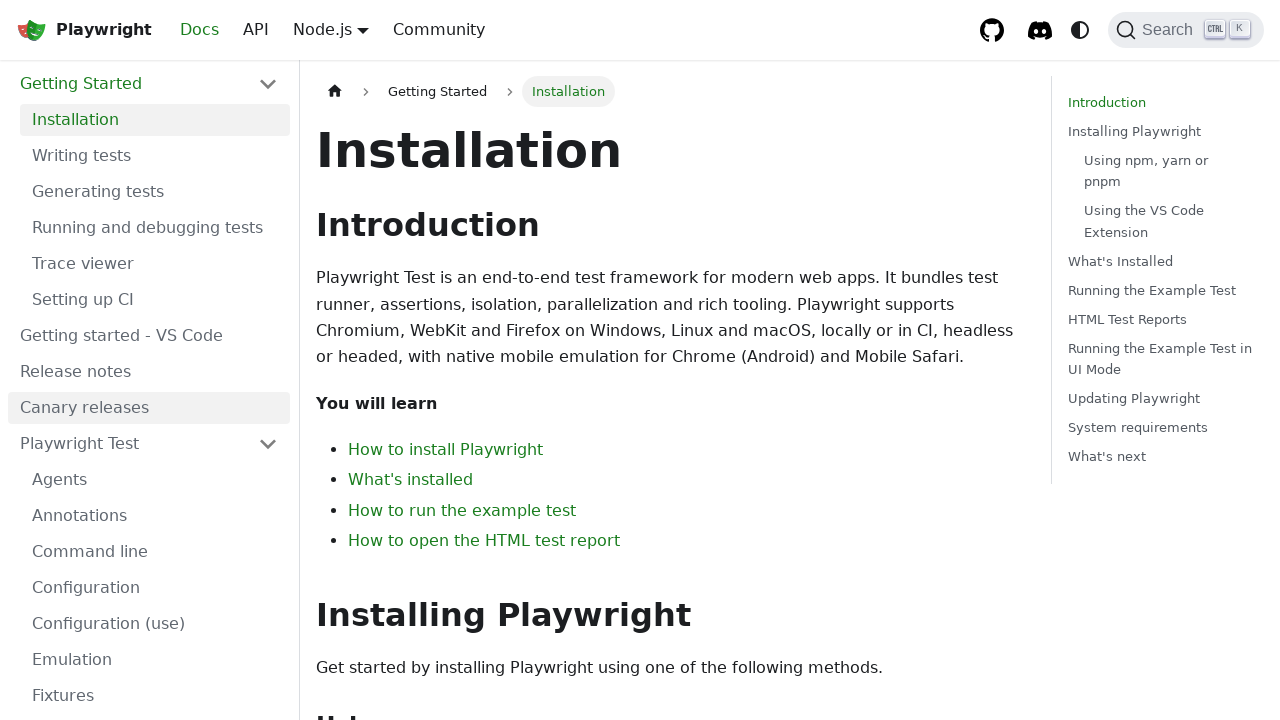

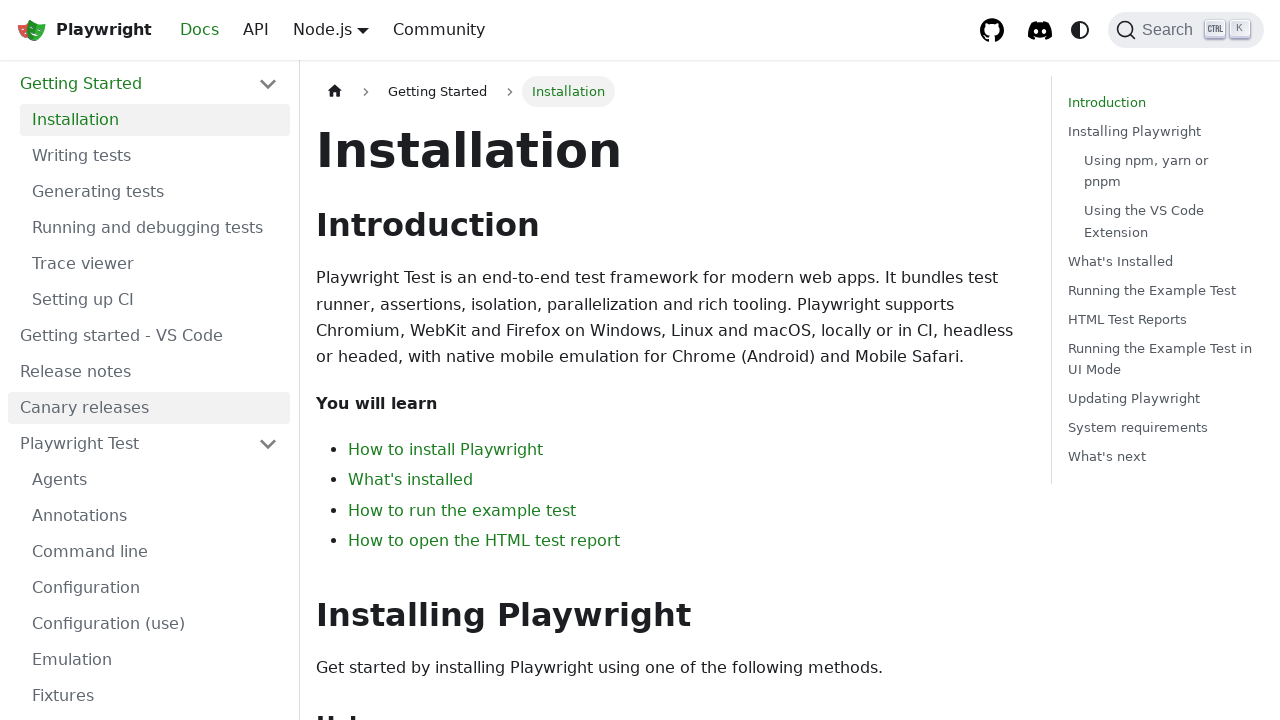